Tests that submitting the login form with only username (empty password) displays the error message "Epic sadface: Password is required"

Starting URL: https://www.saucedemo.com/

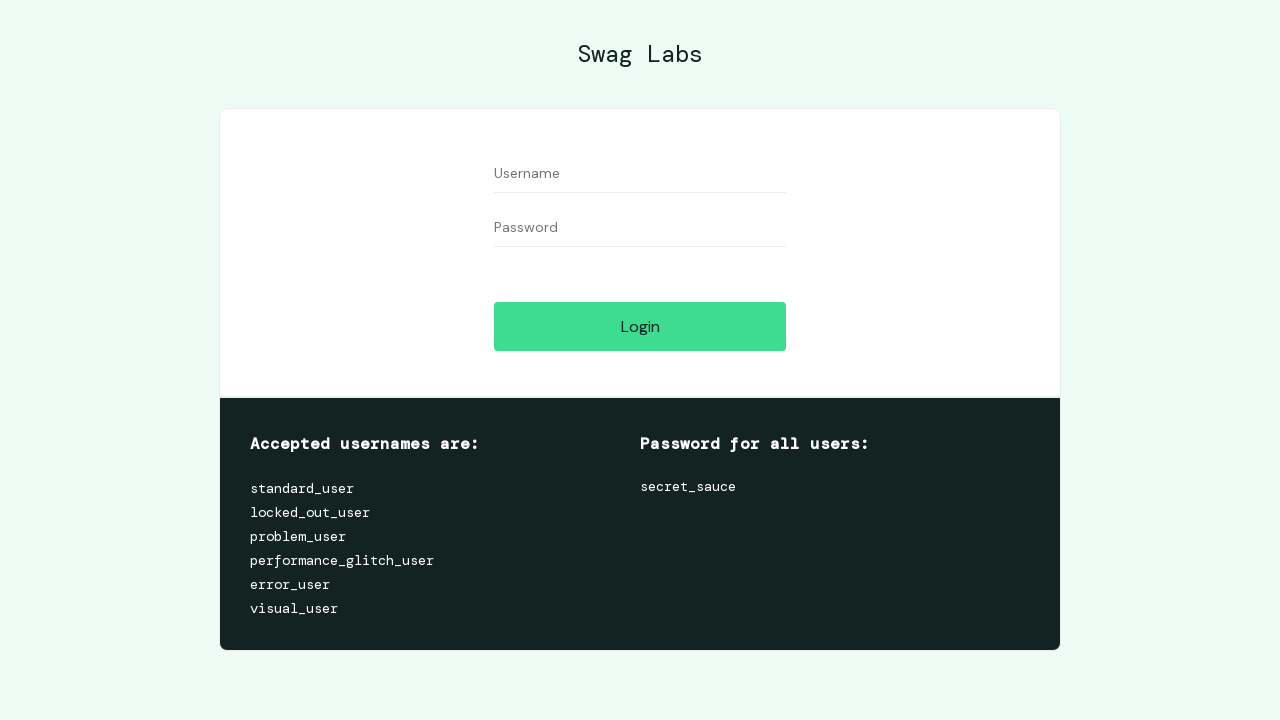

Filled username field with 'standard_user' on #user-name
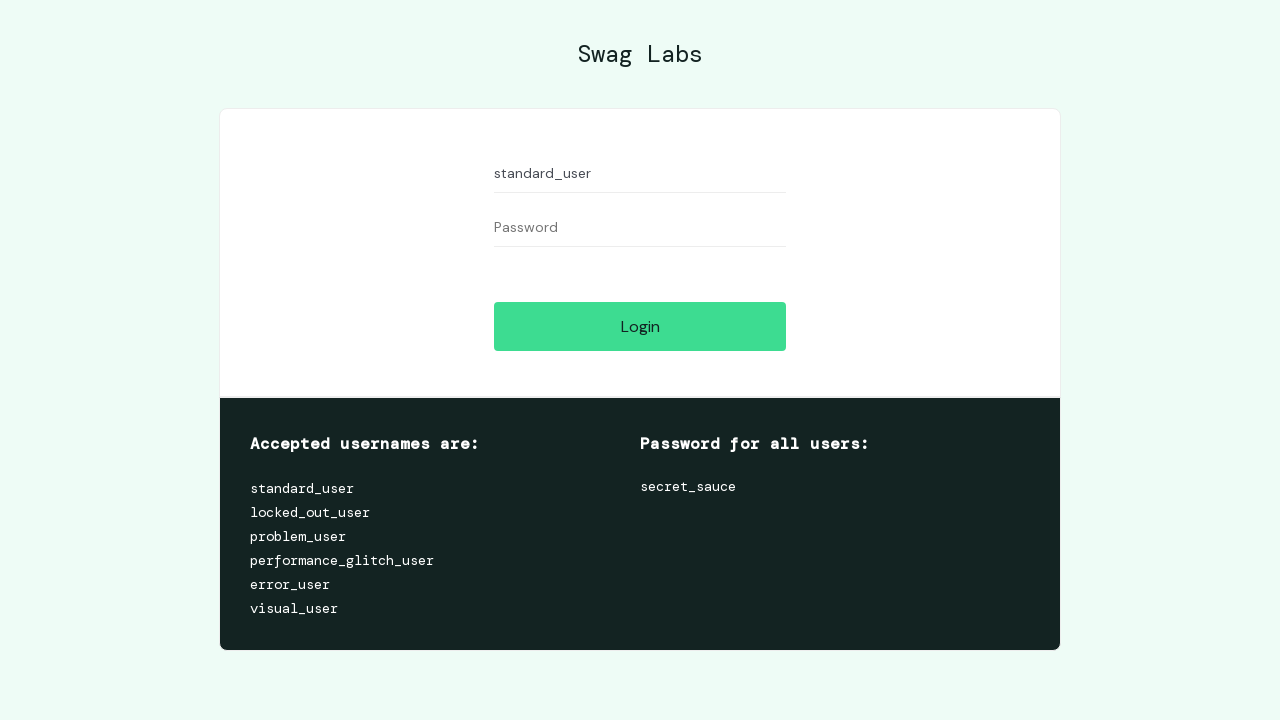

Clicked login button without entering password at (640, 326) on #login-button
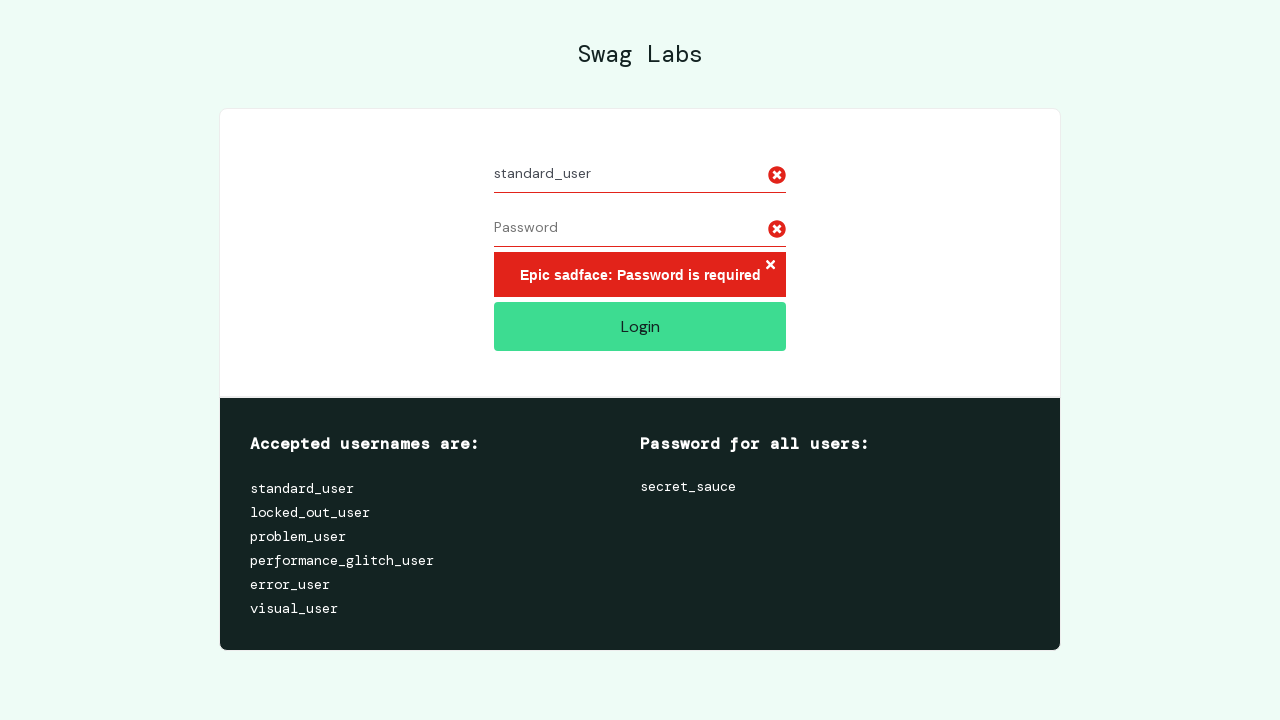

Error message 'Epic sadface: Password is required' appeared
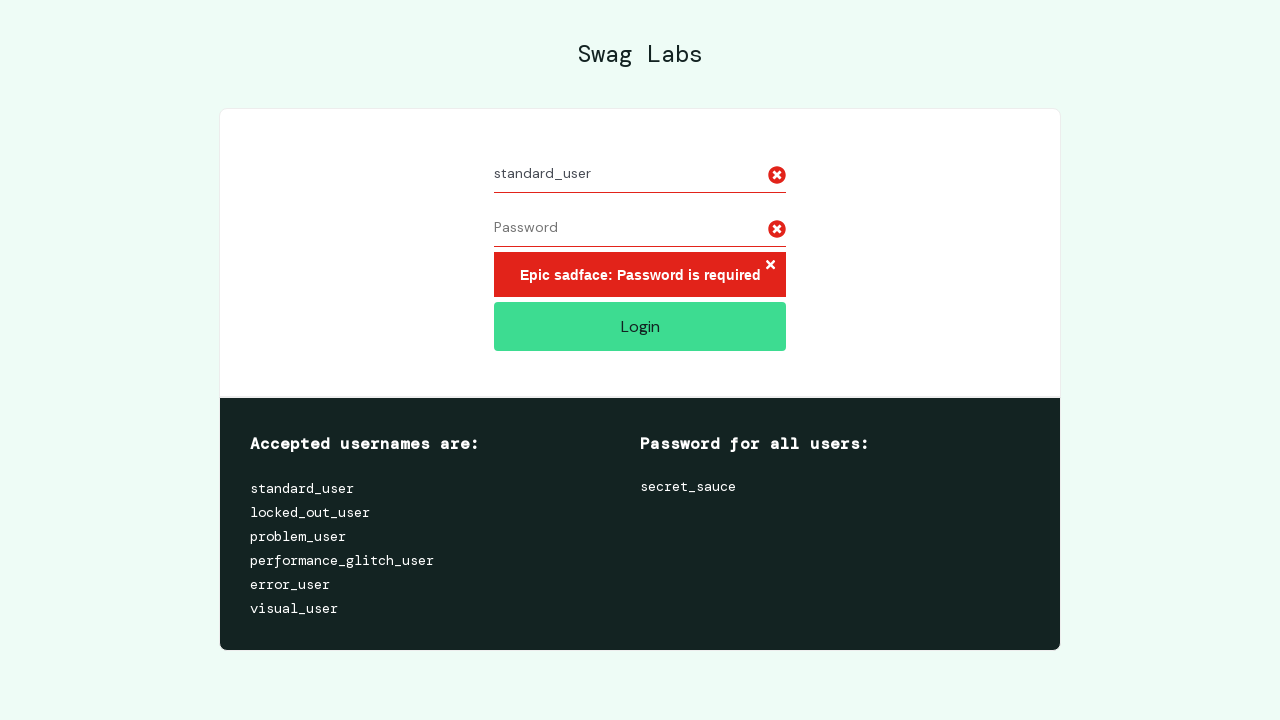

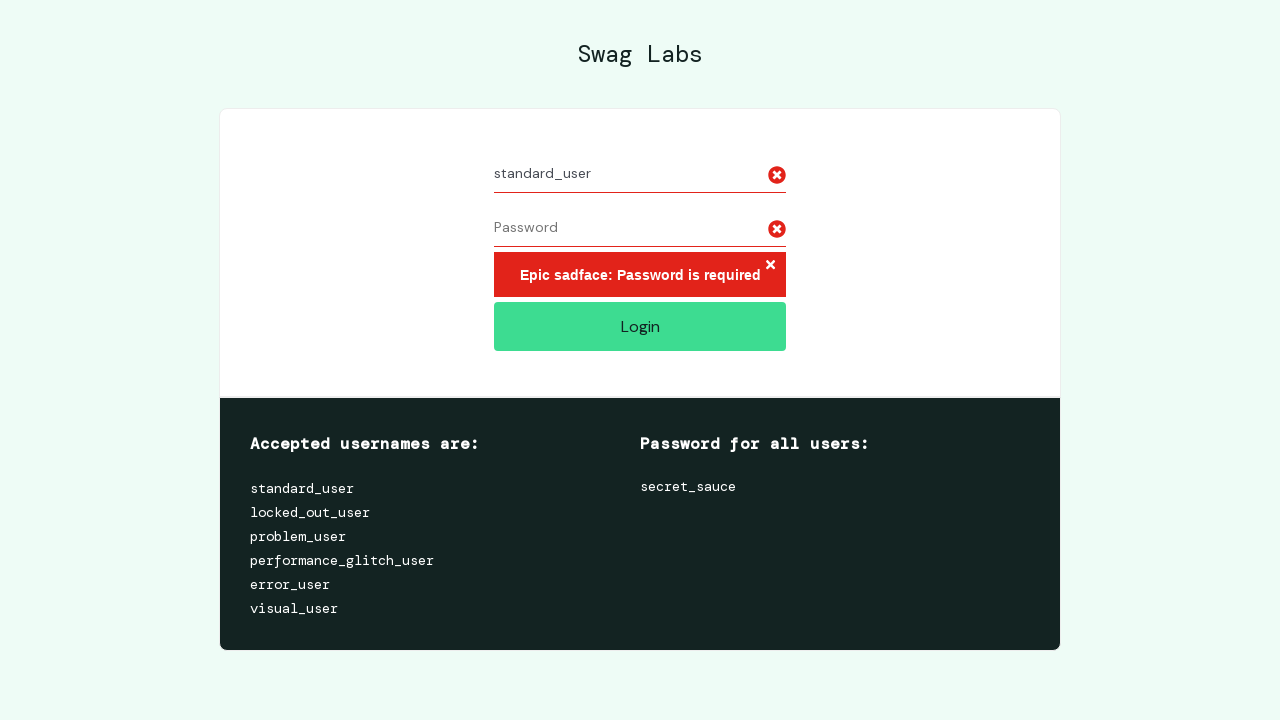